Tests clicking a sequence of dynamically appearing buttons

Starting URL: https://testpages.eviltester.com/styled/dynamic-buttons-simple.html

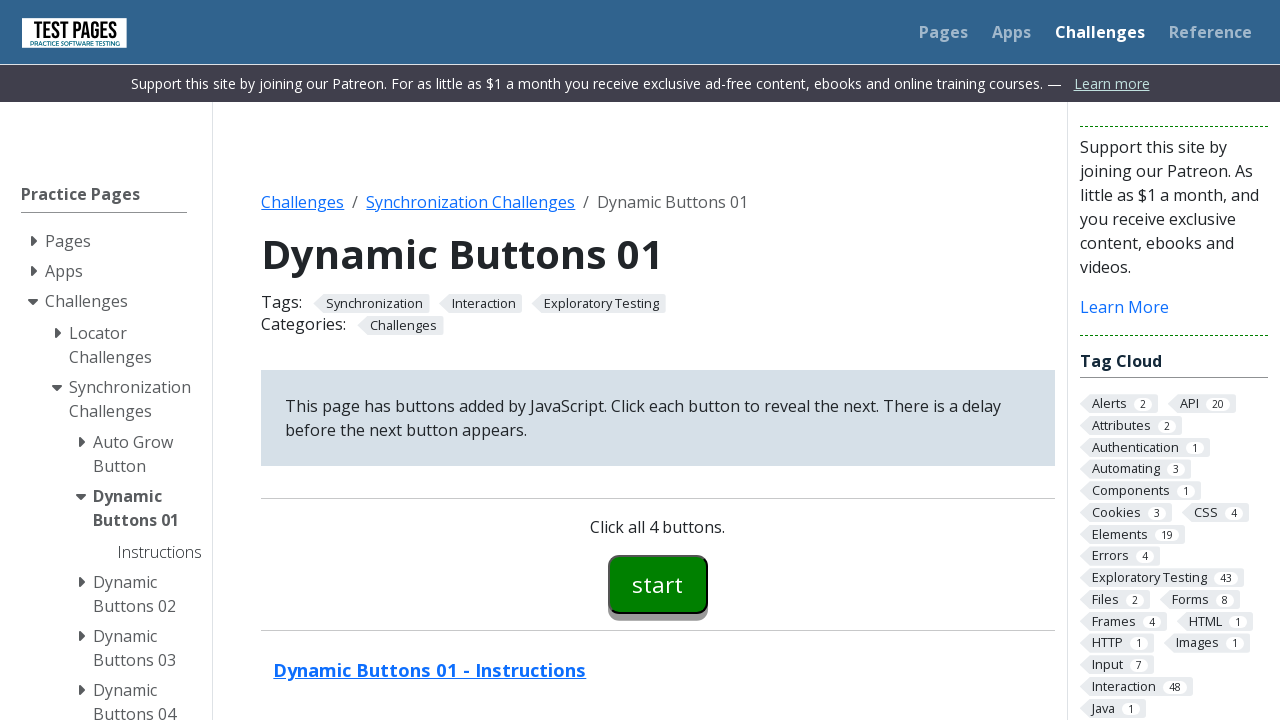

Clicked first dynamic button (#button00) at (658, 584) on #button00
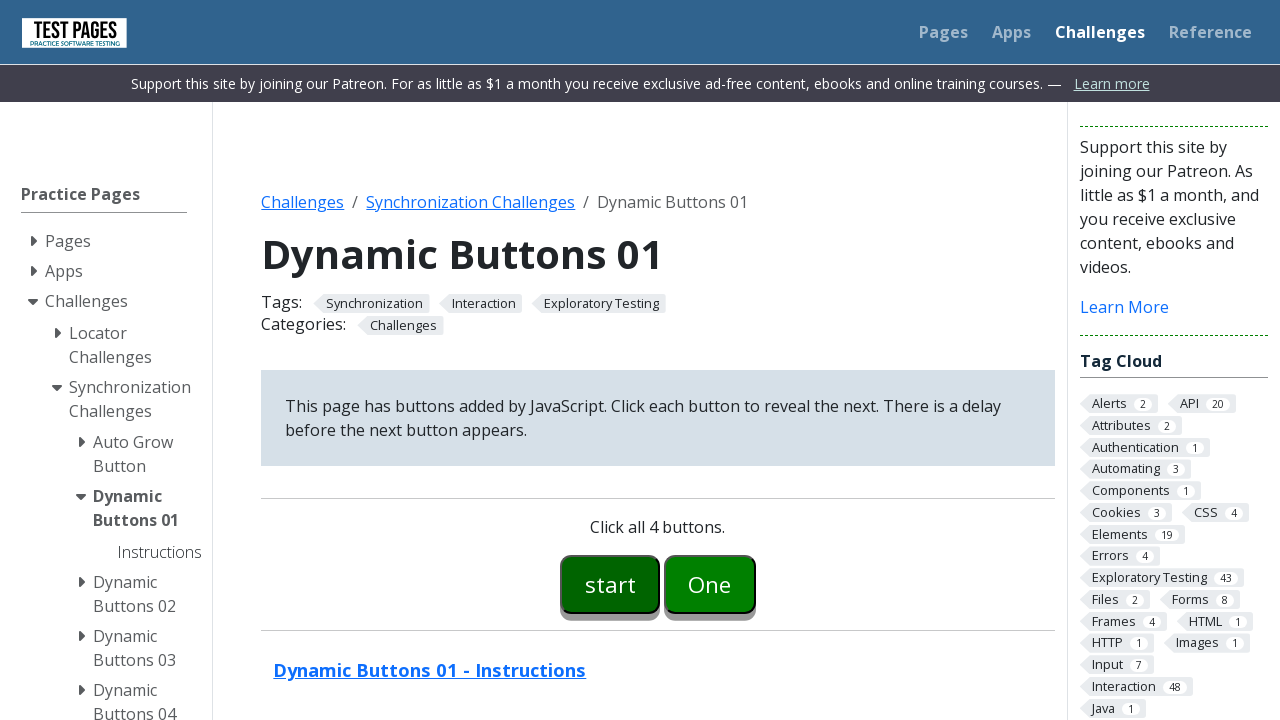

Clicked second dynamic button (#button01) at (710, 584) on #button01
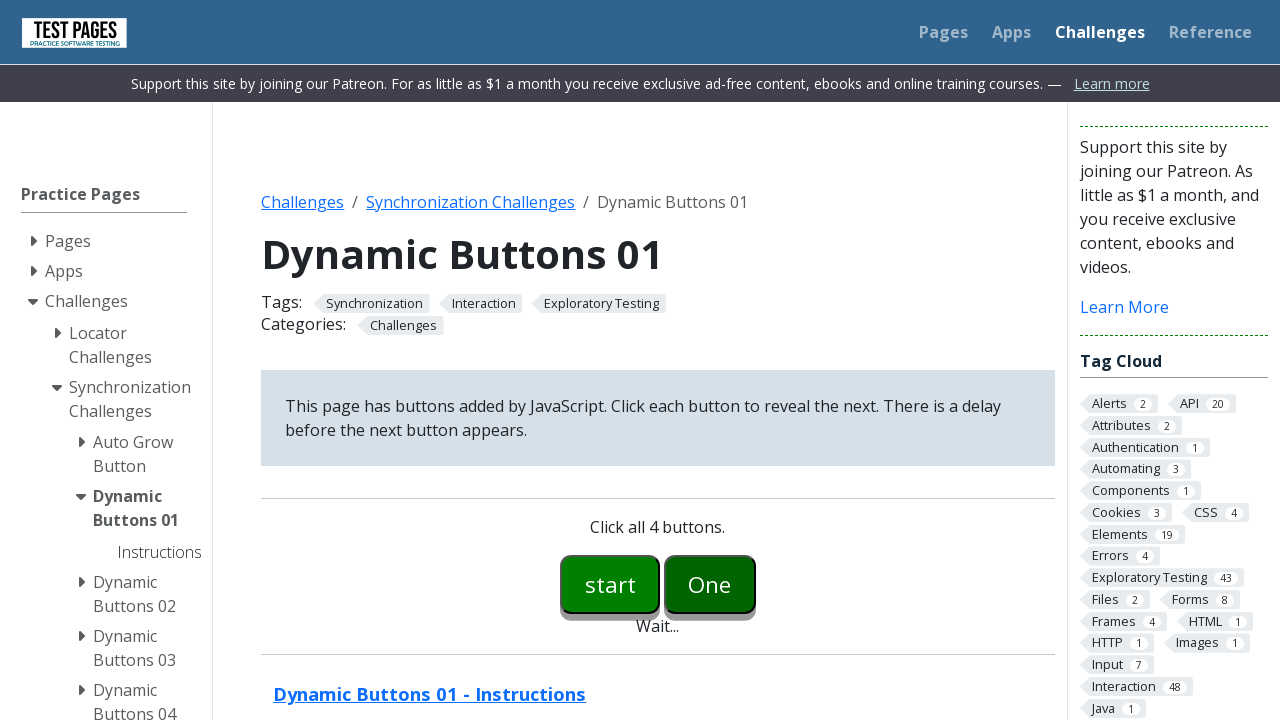

Third dynamic button (#button02) appeared
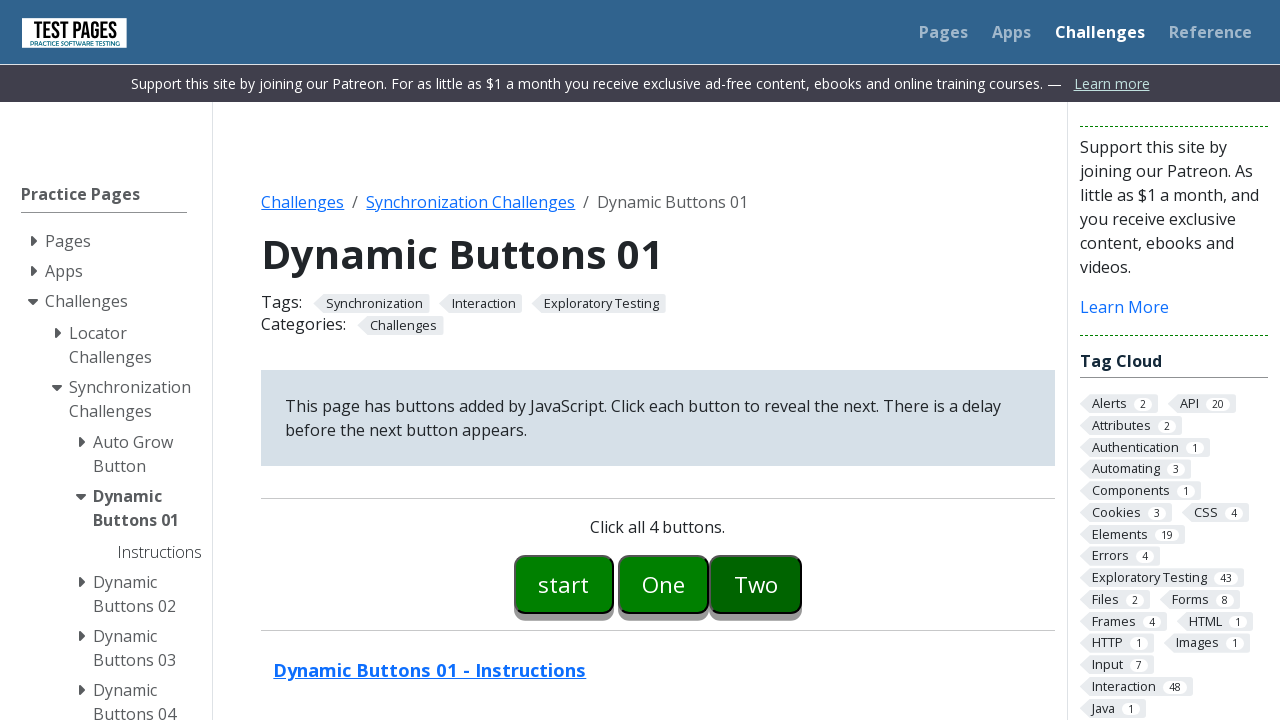

Clicked third dynamic button (#button02) at (756, 584) on #button02
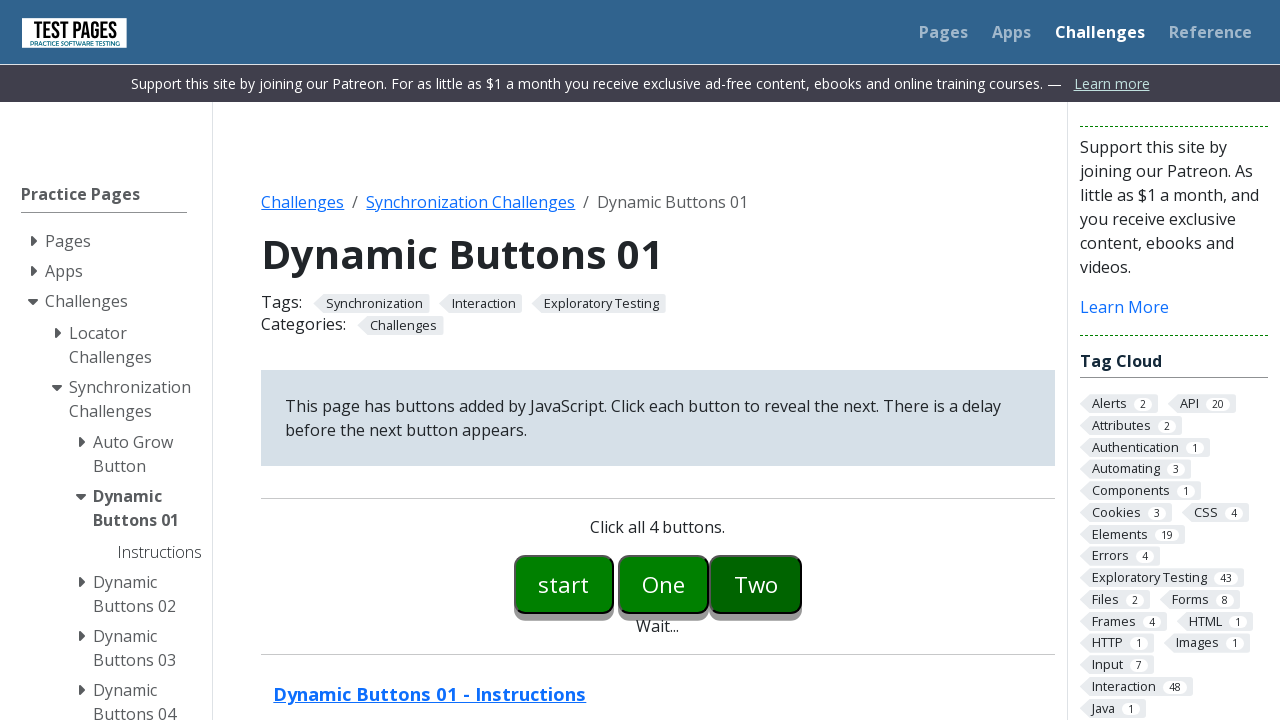

Fourth dynamic button (#button03) appeared
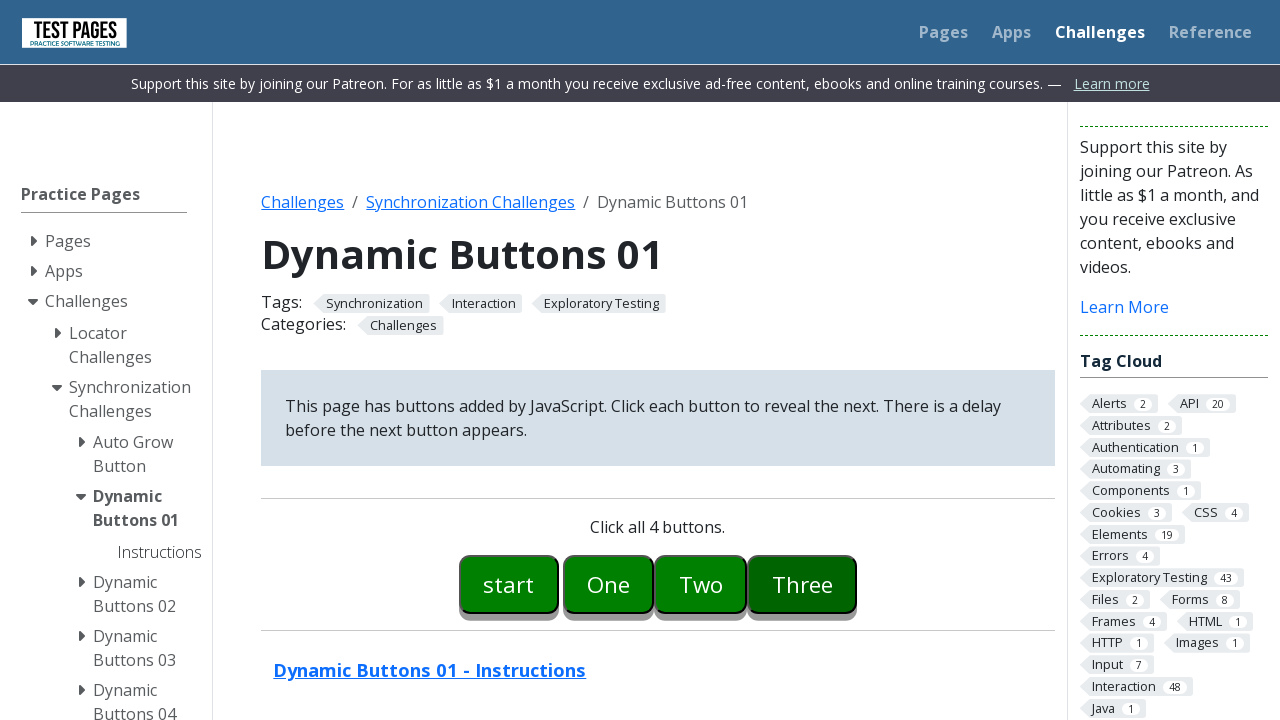

Clicked fourth dynamic button (#button03) at (802, 584) on #button03
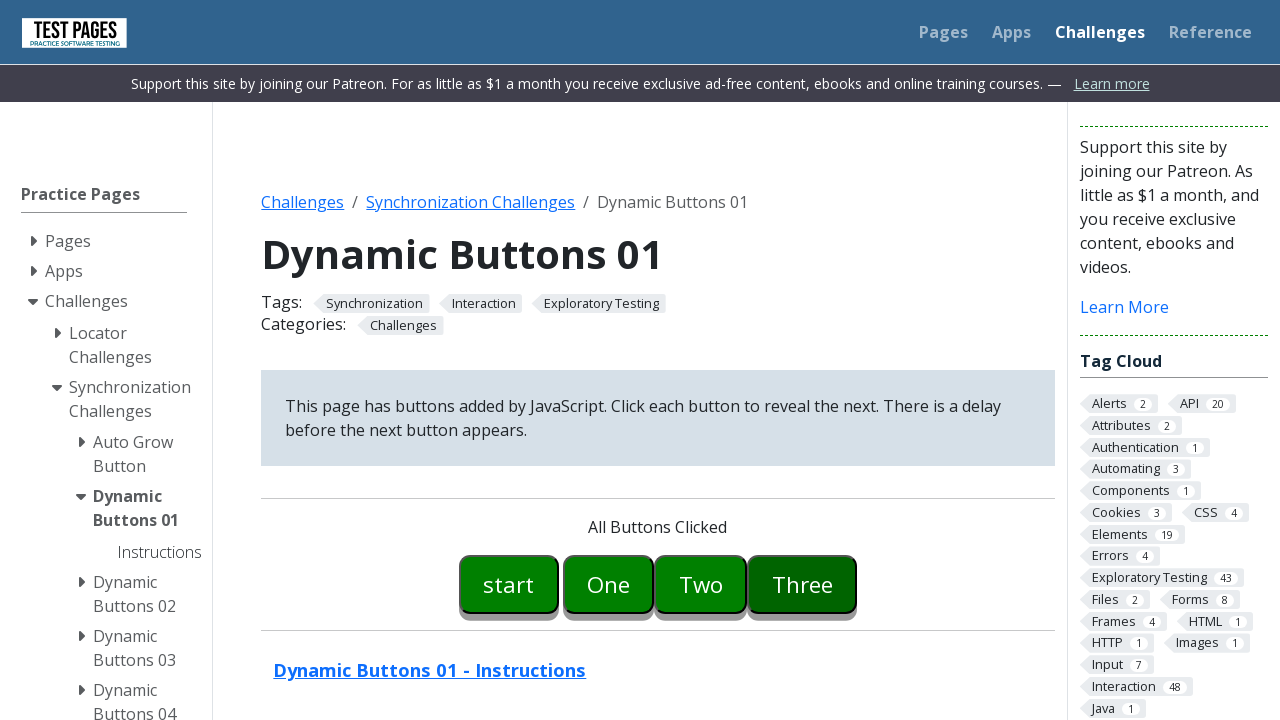

All buttons clicked message appeared
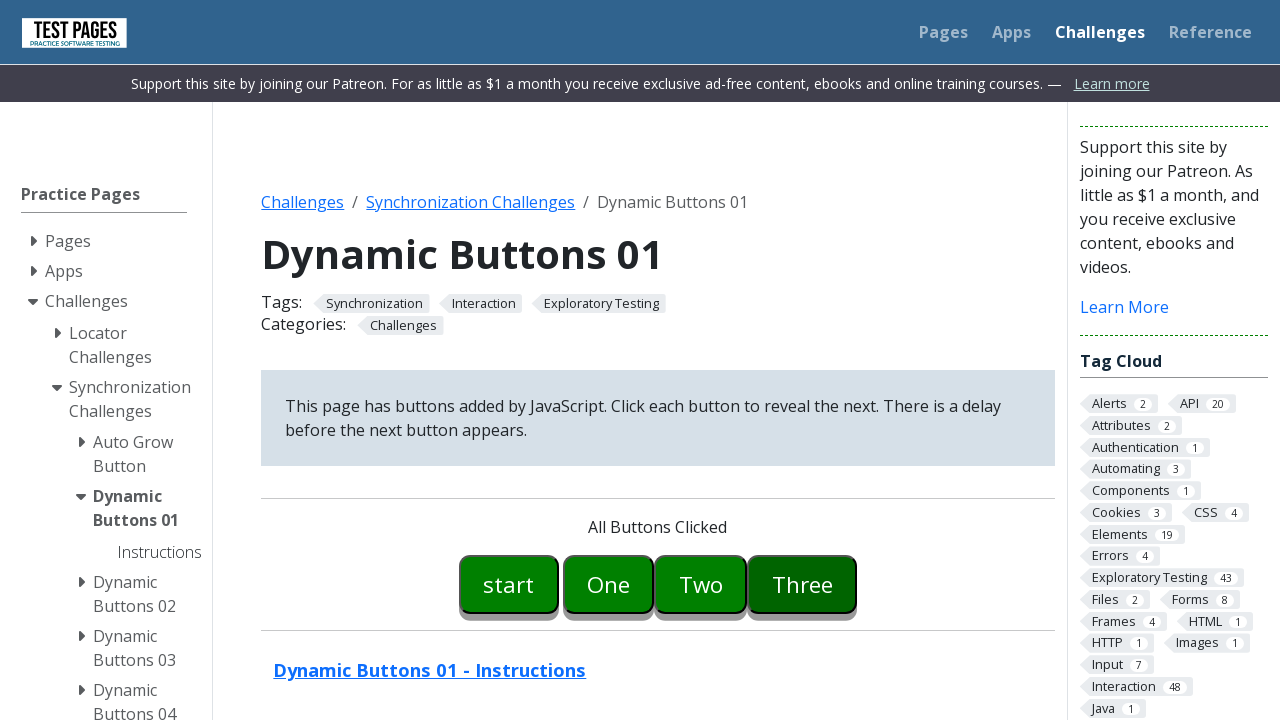

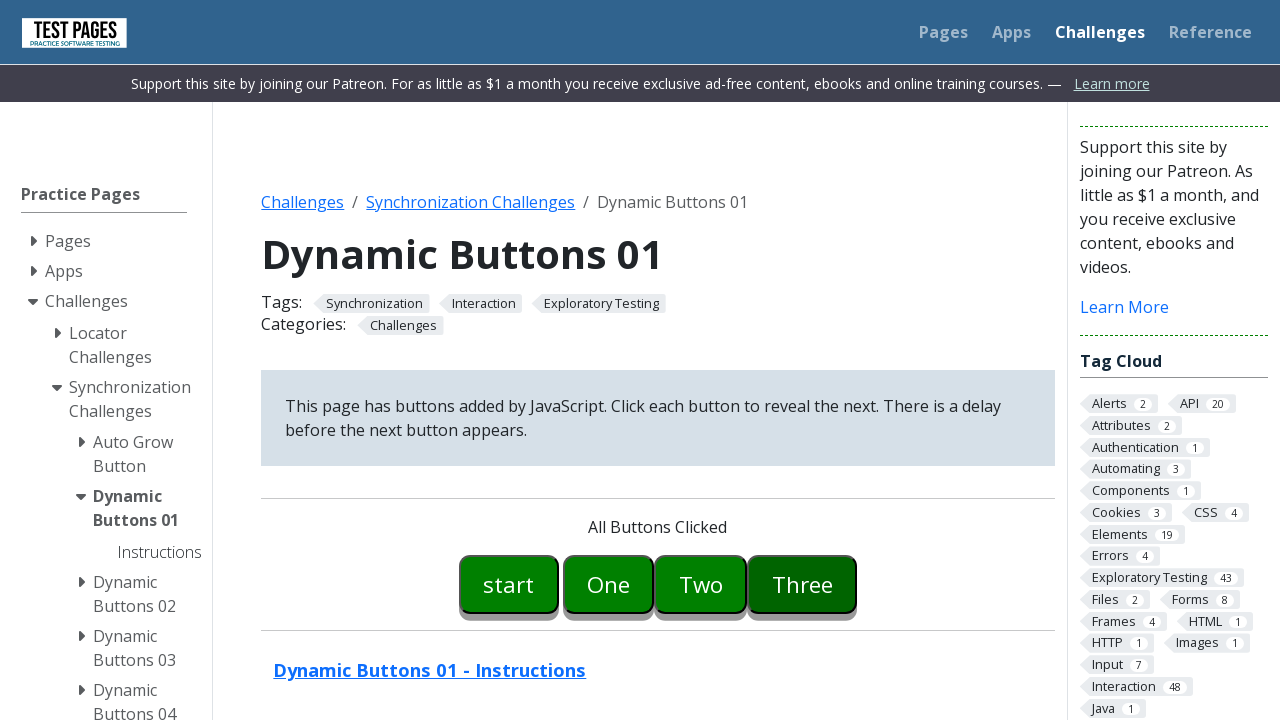